Navigates to entry ad page, waits for modal to appear, and closes it by clicking the footer

Starting URL: https://the-internet.herokuapp.com/

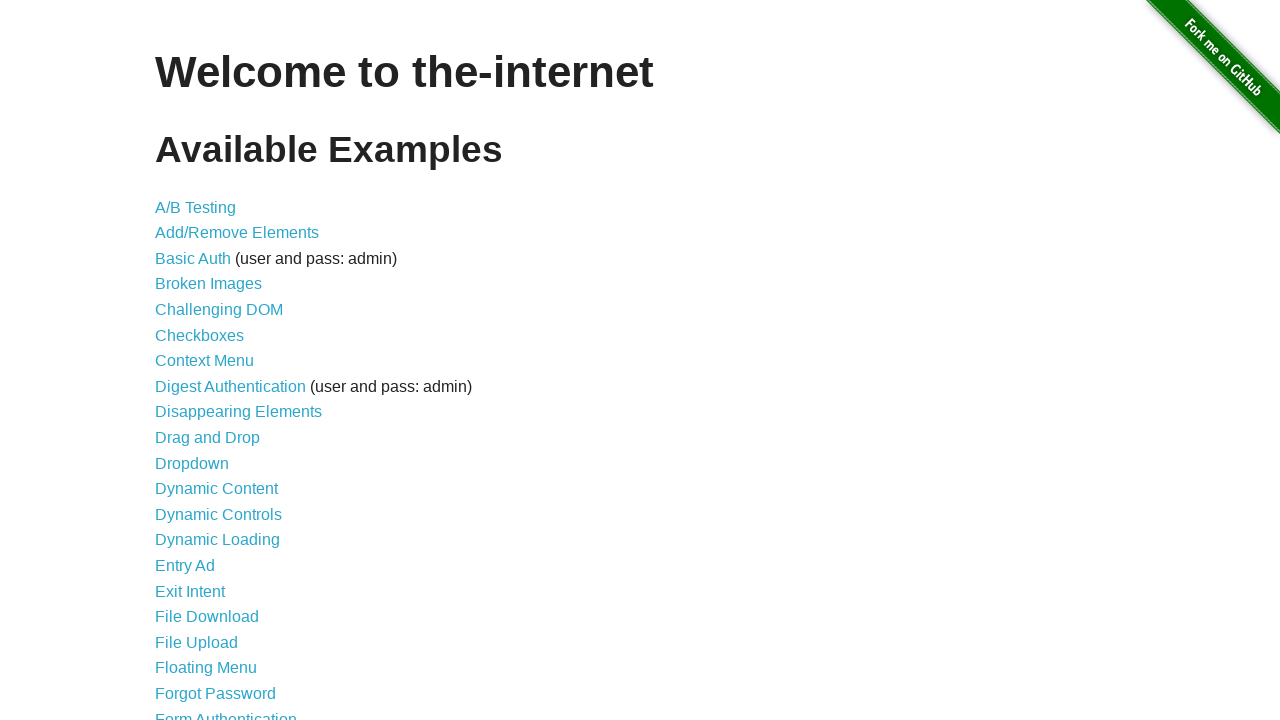

Clicked on Entry Ad link at (185, 566) on xpath=//a[@href='/entry_ad']
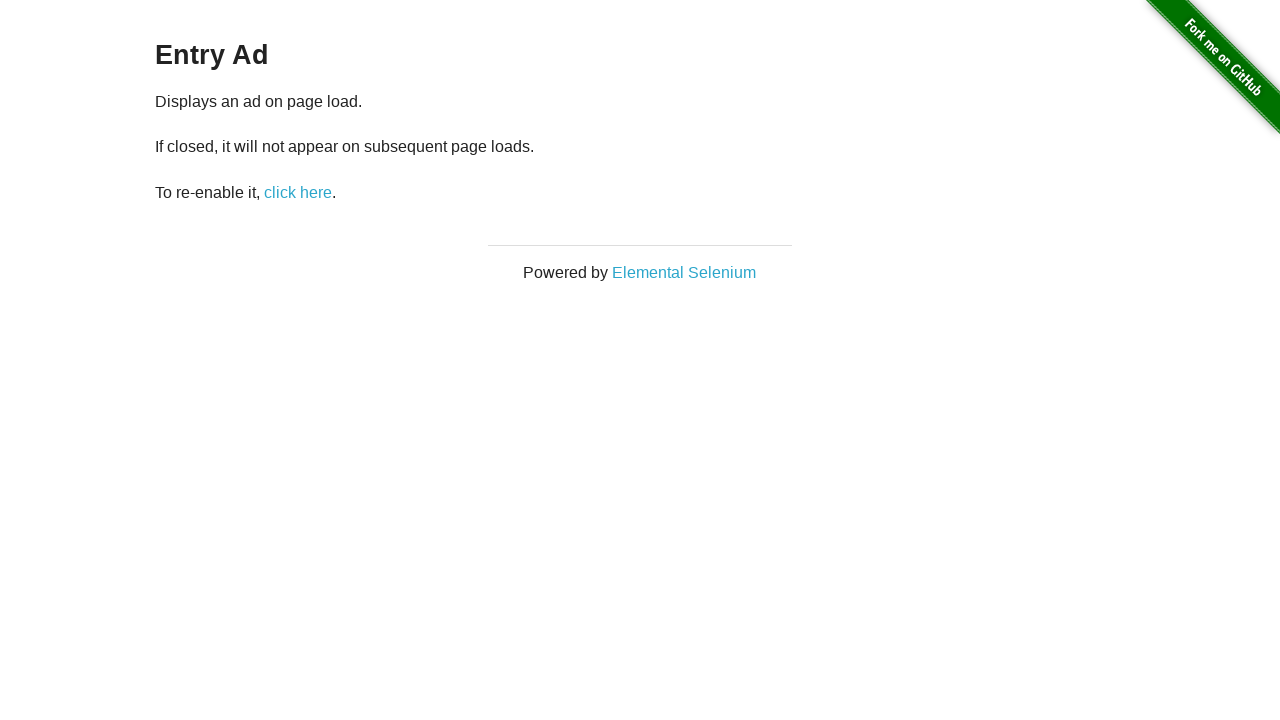

Modal appeared
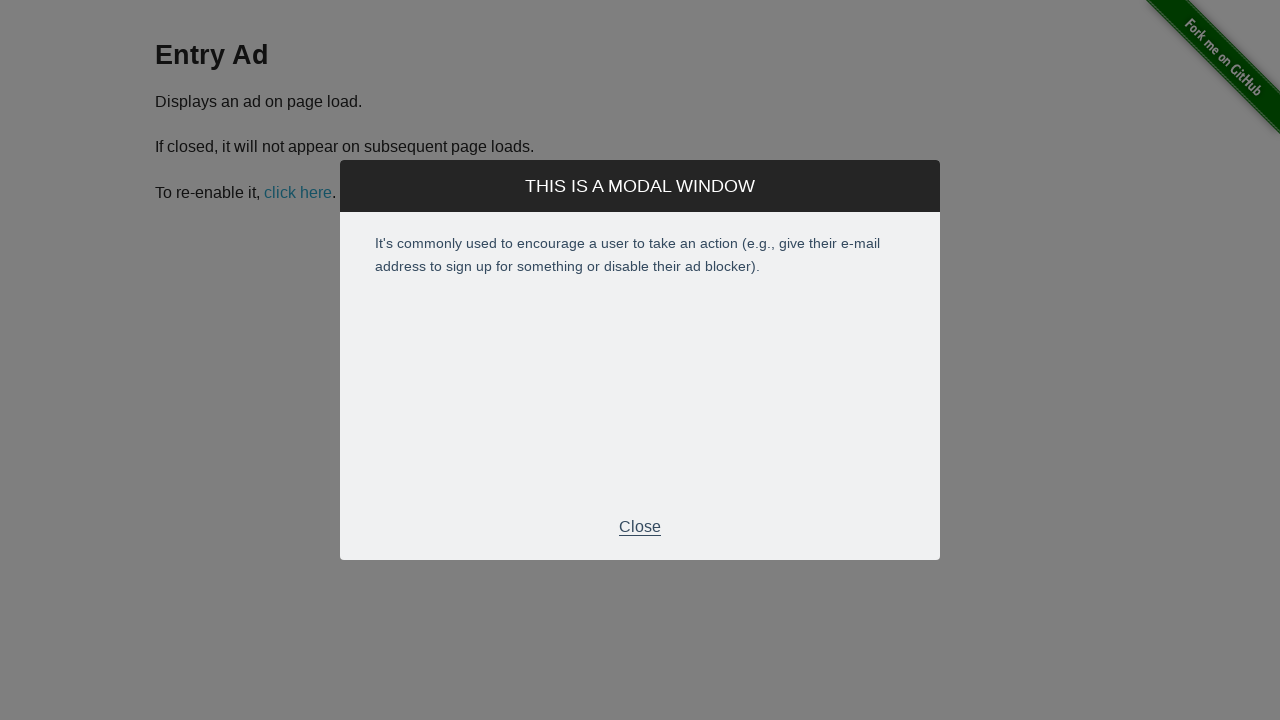

Clicked modal footer to close the entry ad at (640, 527) on xpath=//div[@class='modal-footer']/p
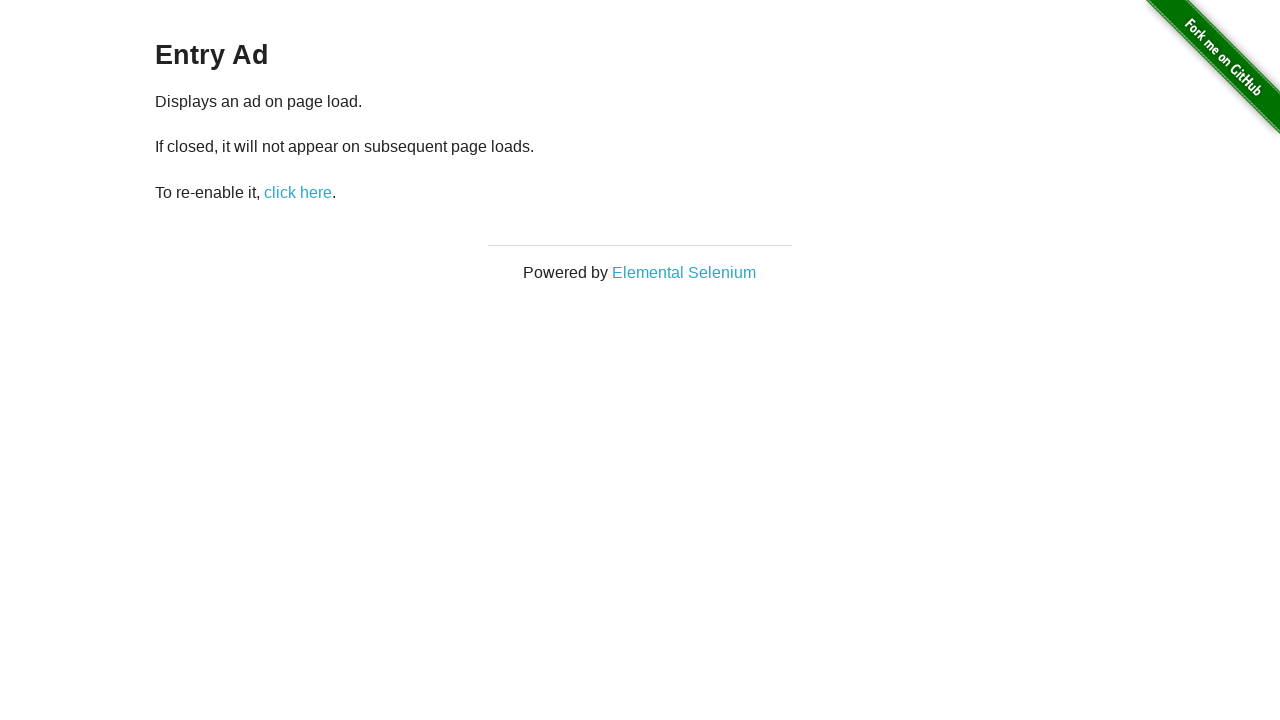

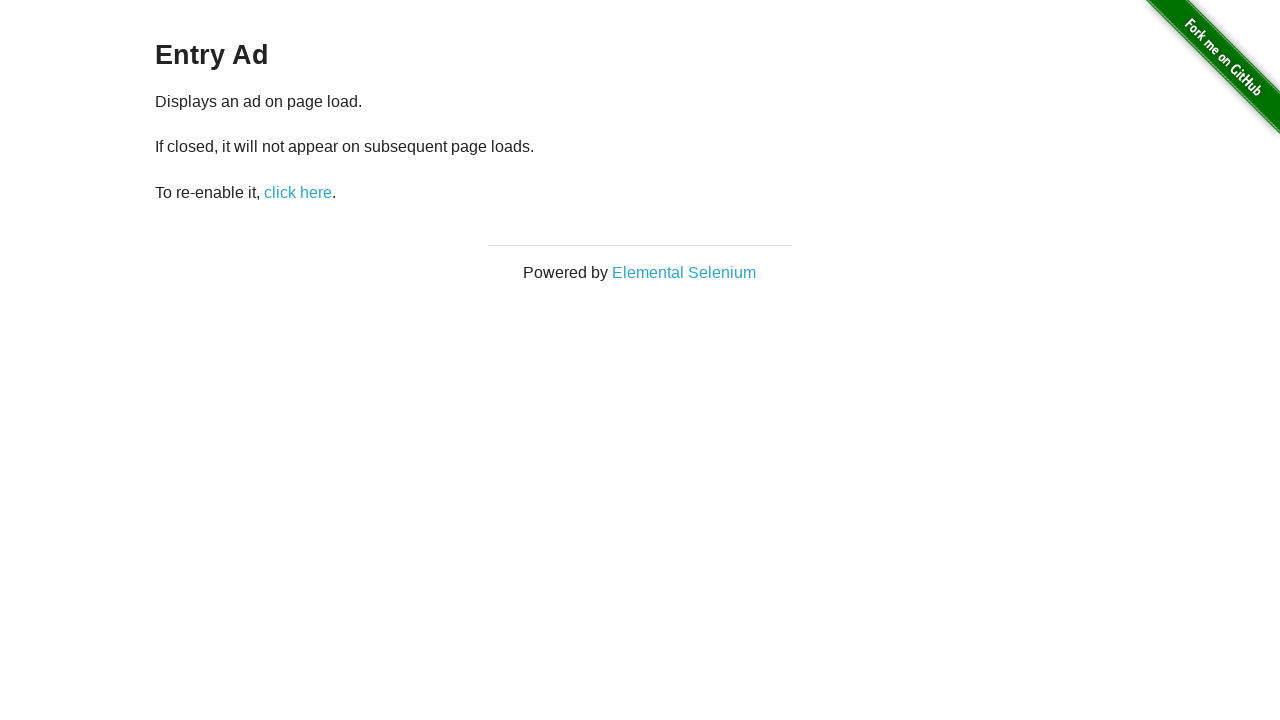